Tests checkbox functionality by selecting multiple checkbox options (Car and Bike) on a test page

Starting URL: http://only-testing-blog.blogspot.com/2013/11/new-test.html

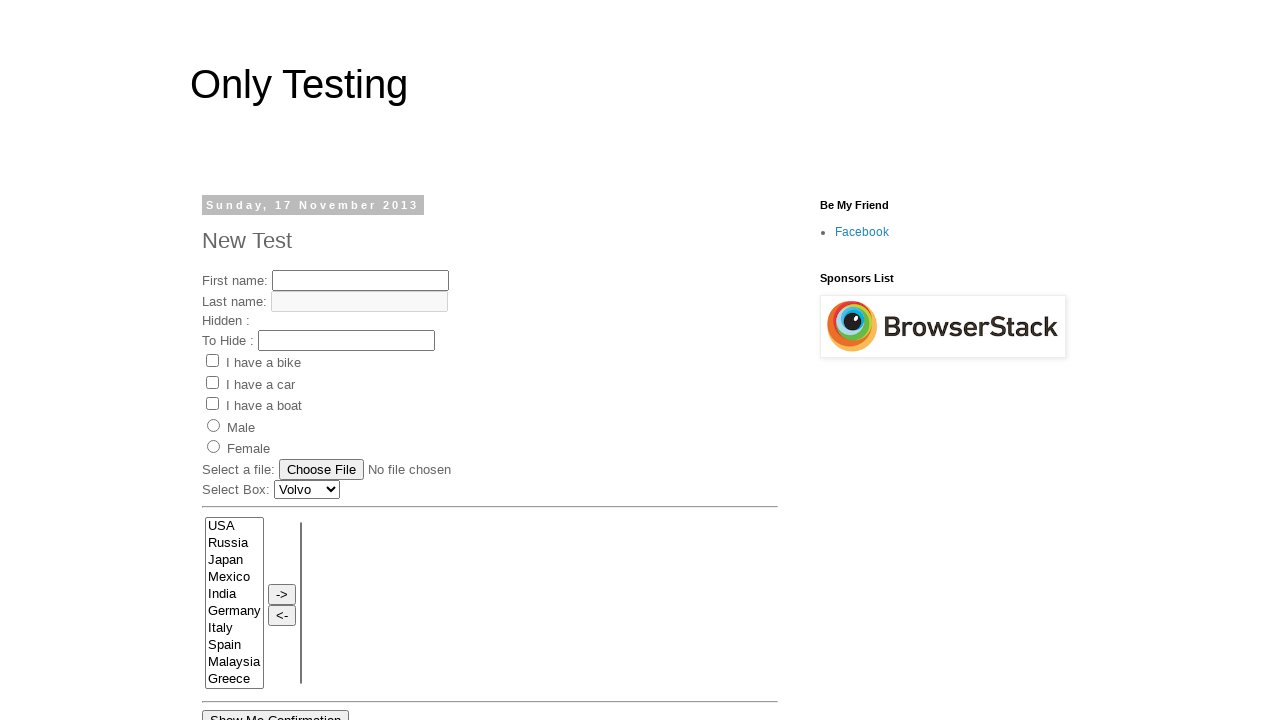

Navigated to test page with checkbox options
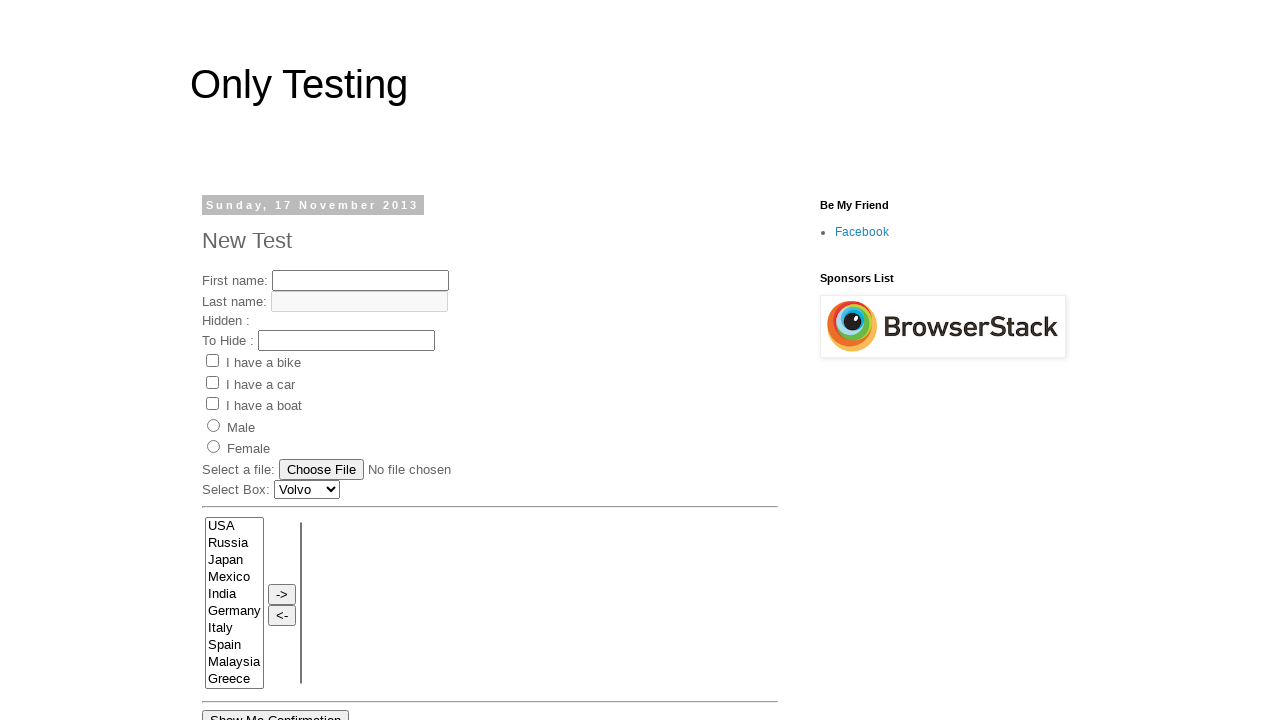

Checked the 'Car' checkbox at (212, 382) on input[type='checkbox'][value='Car']
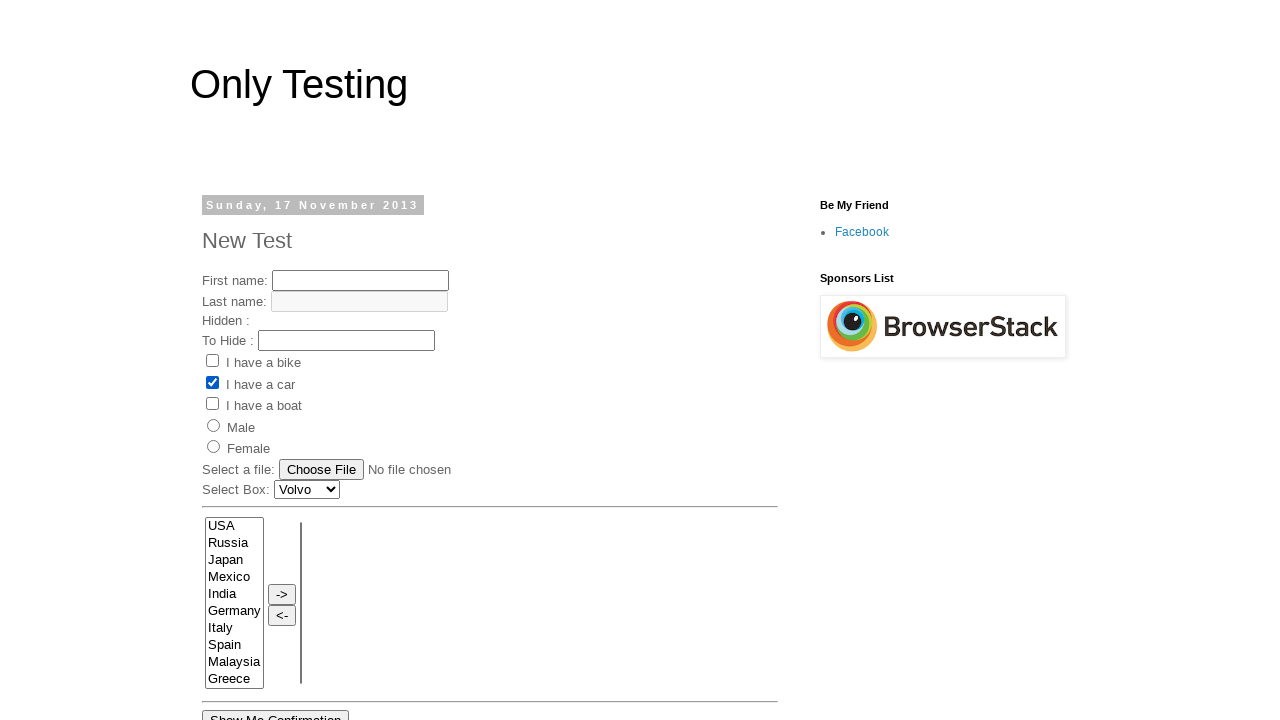

Checked the 'Bike' checkbox at (212, 361) on input[type='checkbox'][value='Bike']
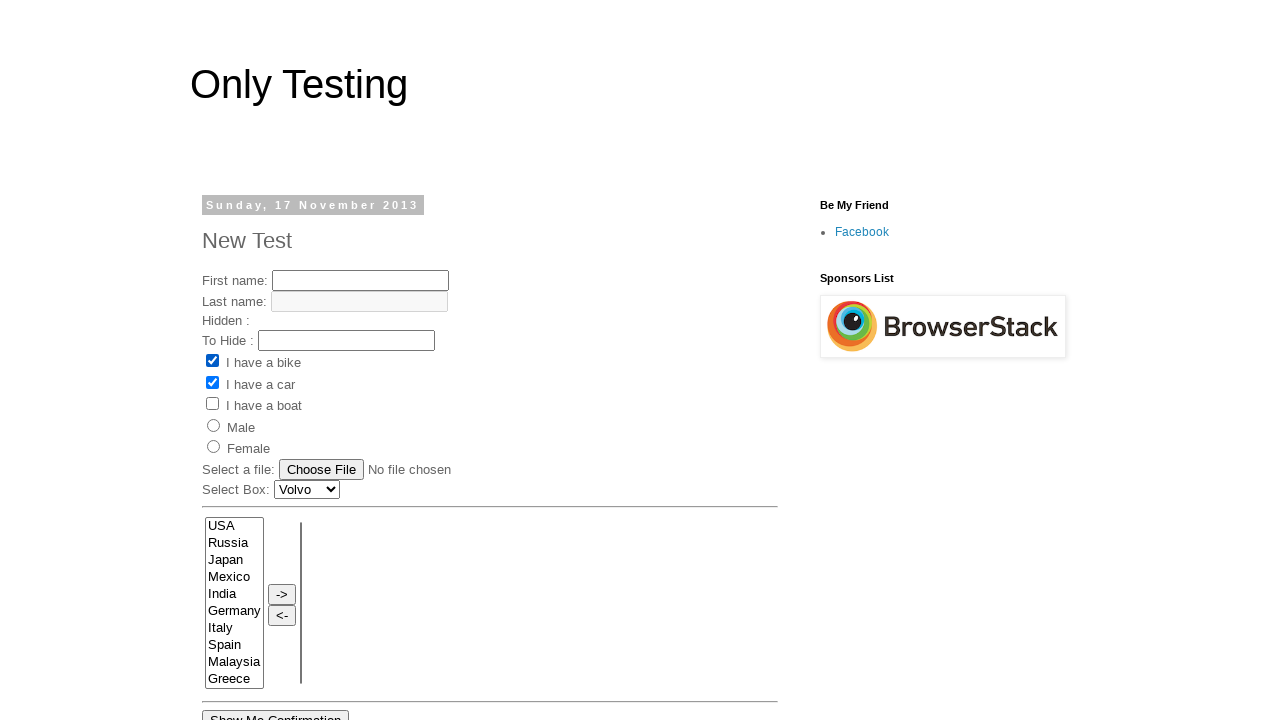

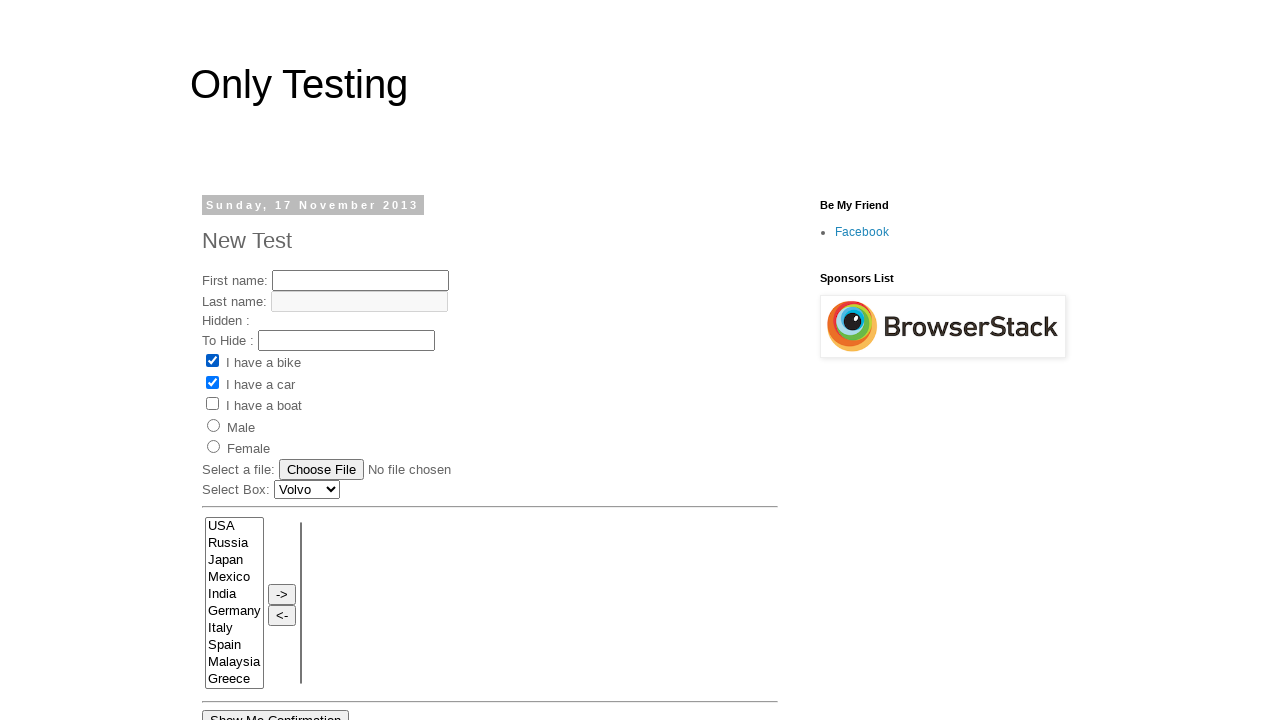